Tests that a bank manager can add a new customer by filling in first name, last name, and postal code fields, then verifies the customer appears in the customers list table with the correct information and no account number.

Starting URL: https://www.globalsqa.com/angularJs-protractor/BankingProject/#/manager/addCust

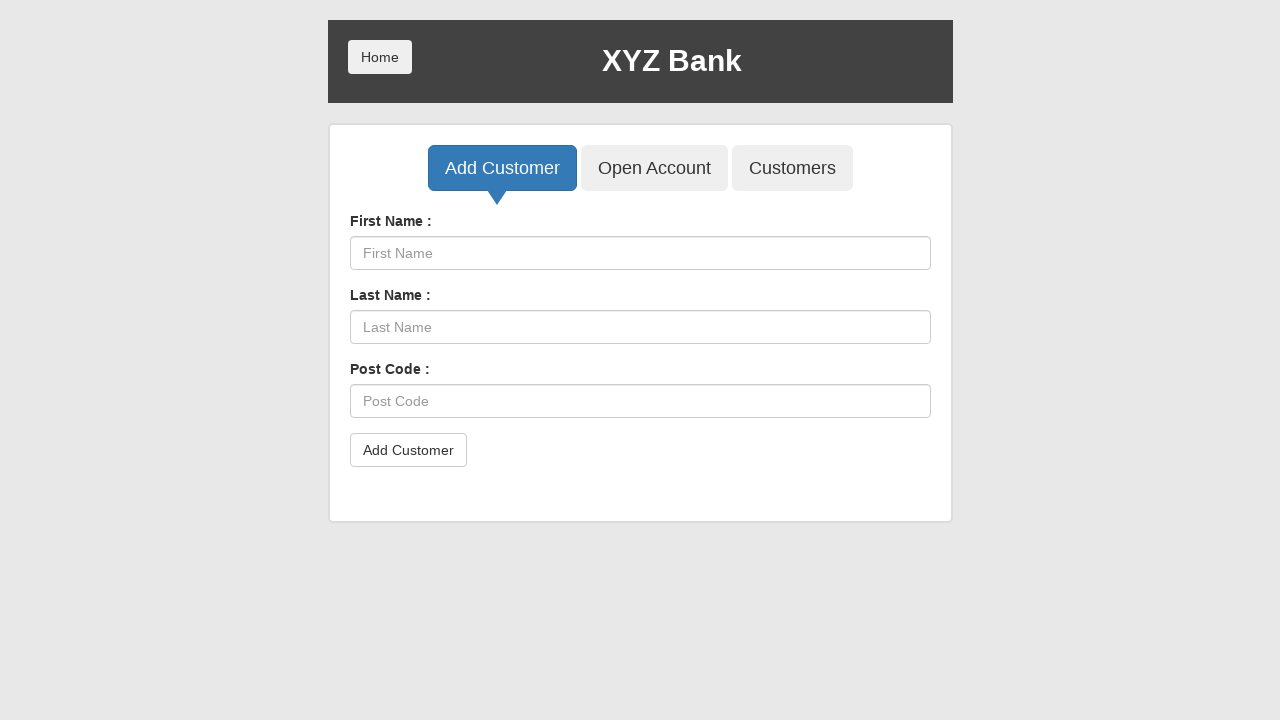

Generated random test data: first_name, last_name, and postal code
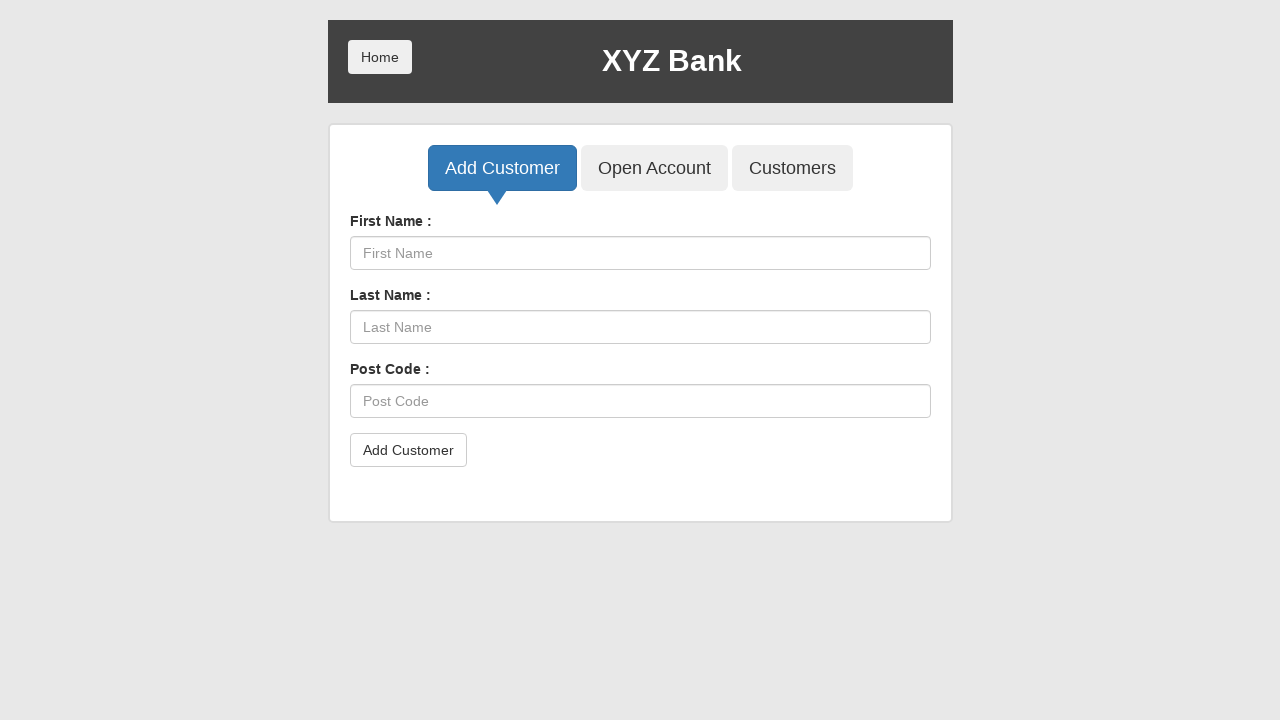

Filled First Name field with 'John950' on input[ng-model='fName']
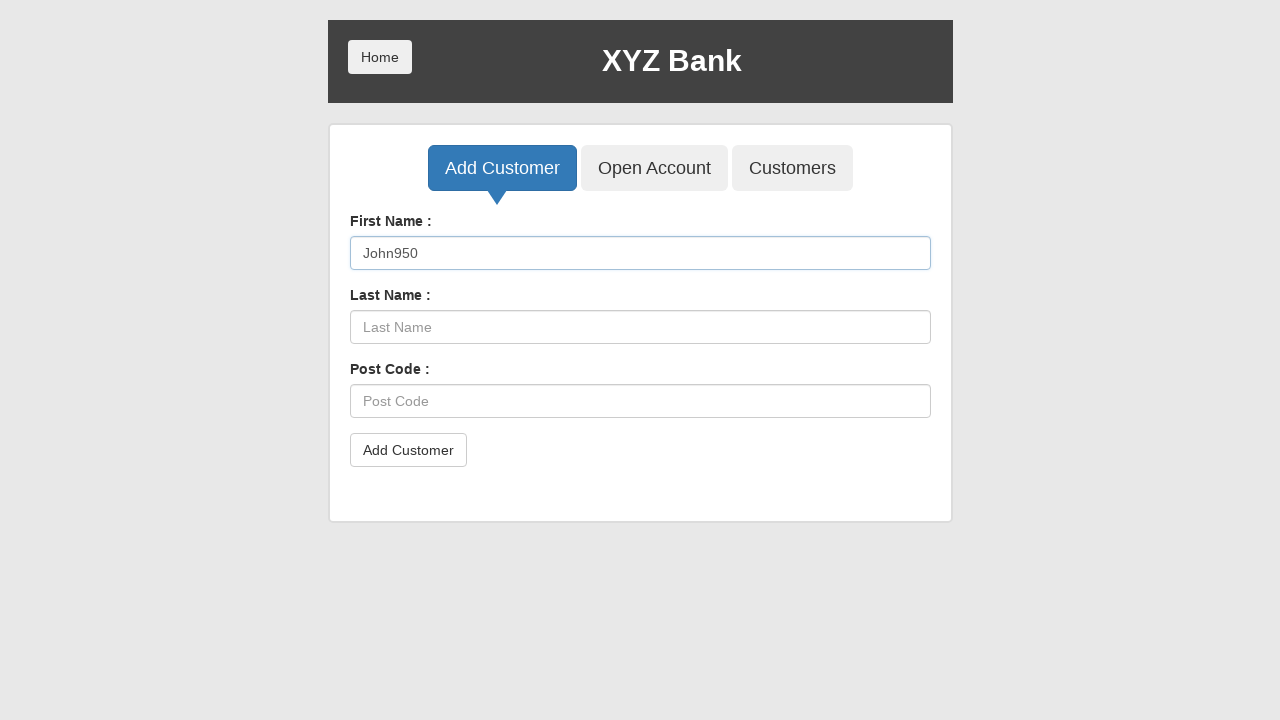

Filled Last Name field with 'Smith809' on input[ng-model='lName']
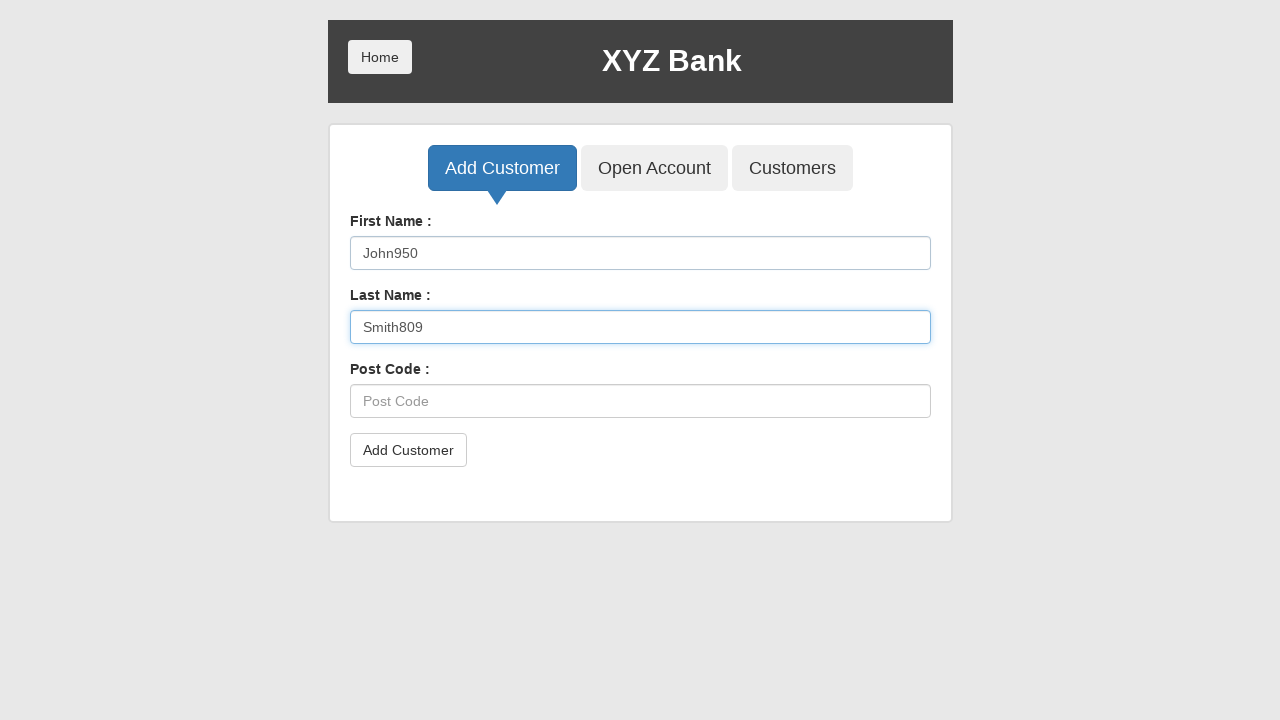

Filled Postal Code field with '78126' on input[ng-model='postCd']
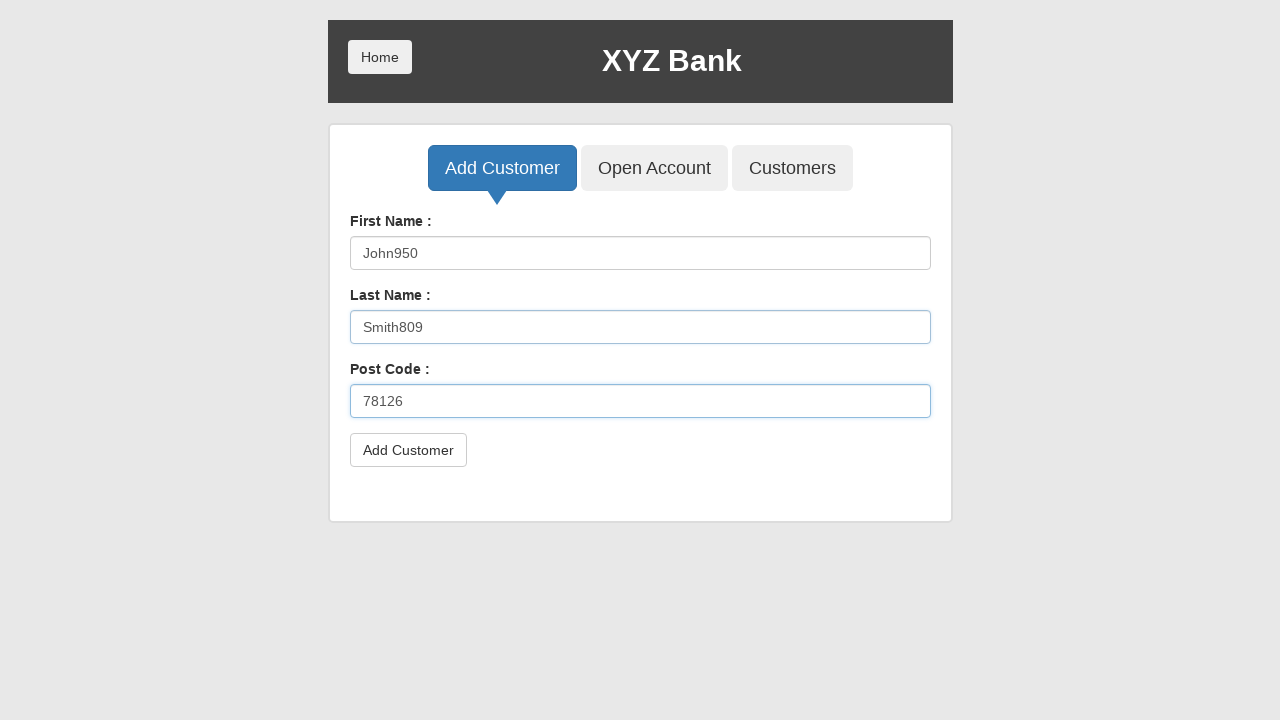

Clicked Add Customer button to submit the form at (408, 450) on button[type='submit']
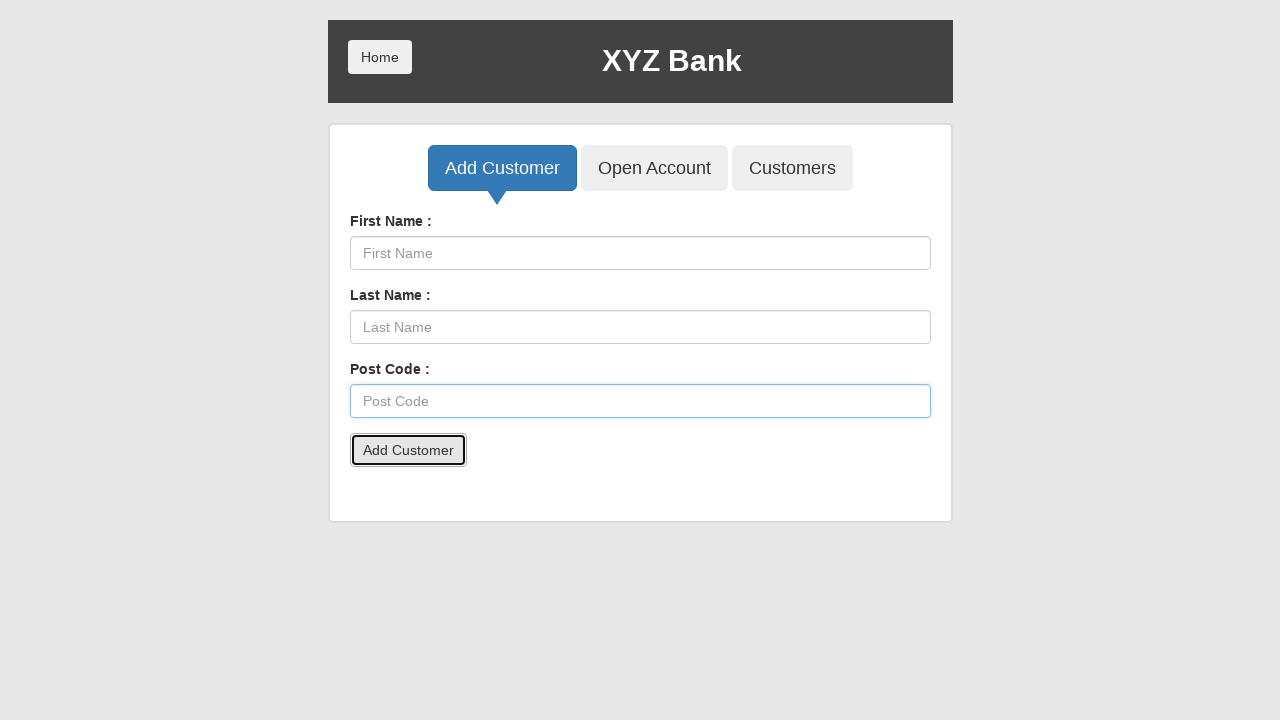

Reloaded the page to close confirmation popup
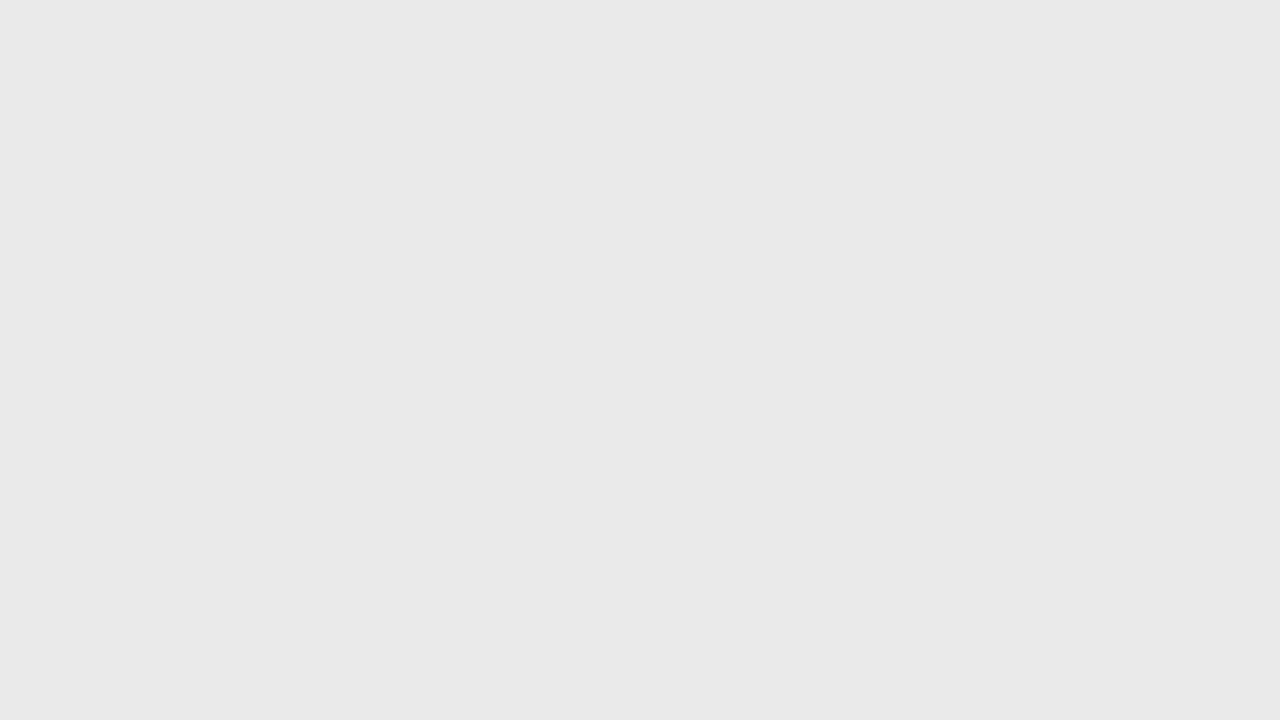

Waited for page to reach networkidle state
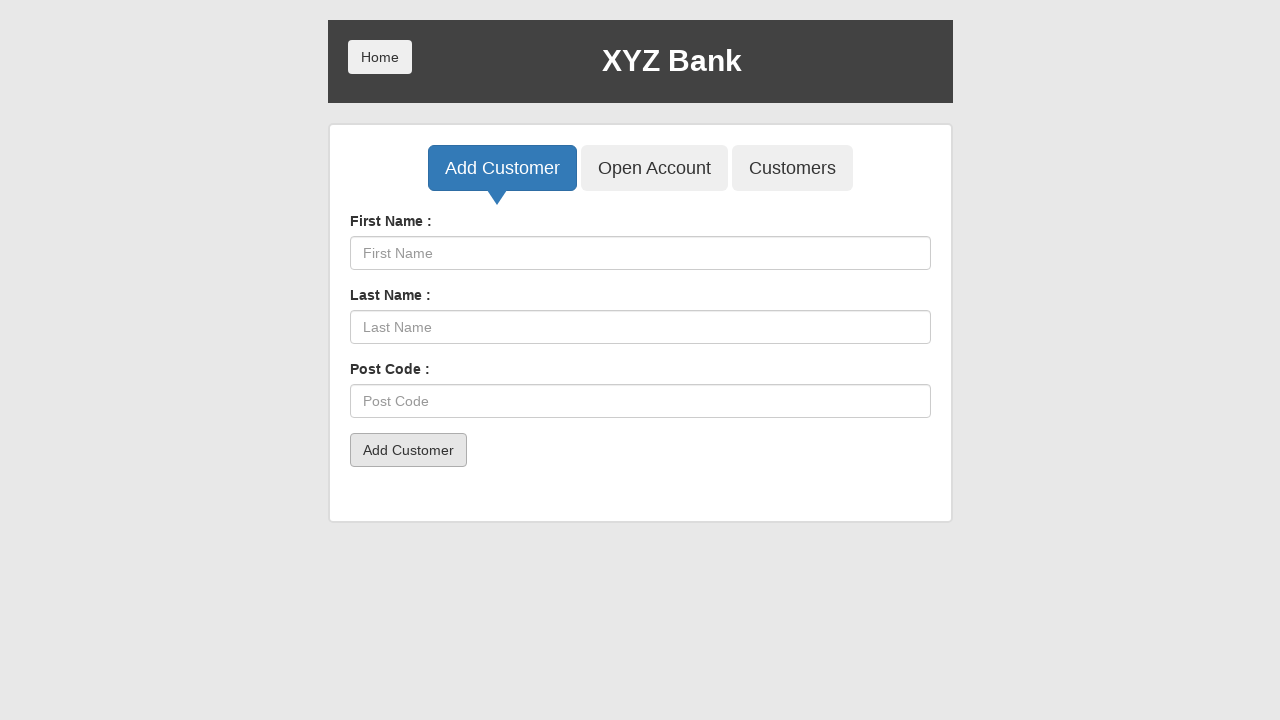

Clicked Customers button to navigate to customers list at (792, 168) on button[ng-class='btnClass3']
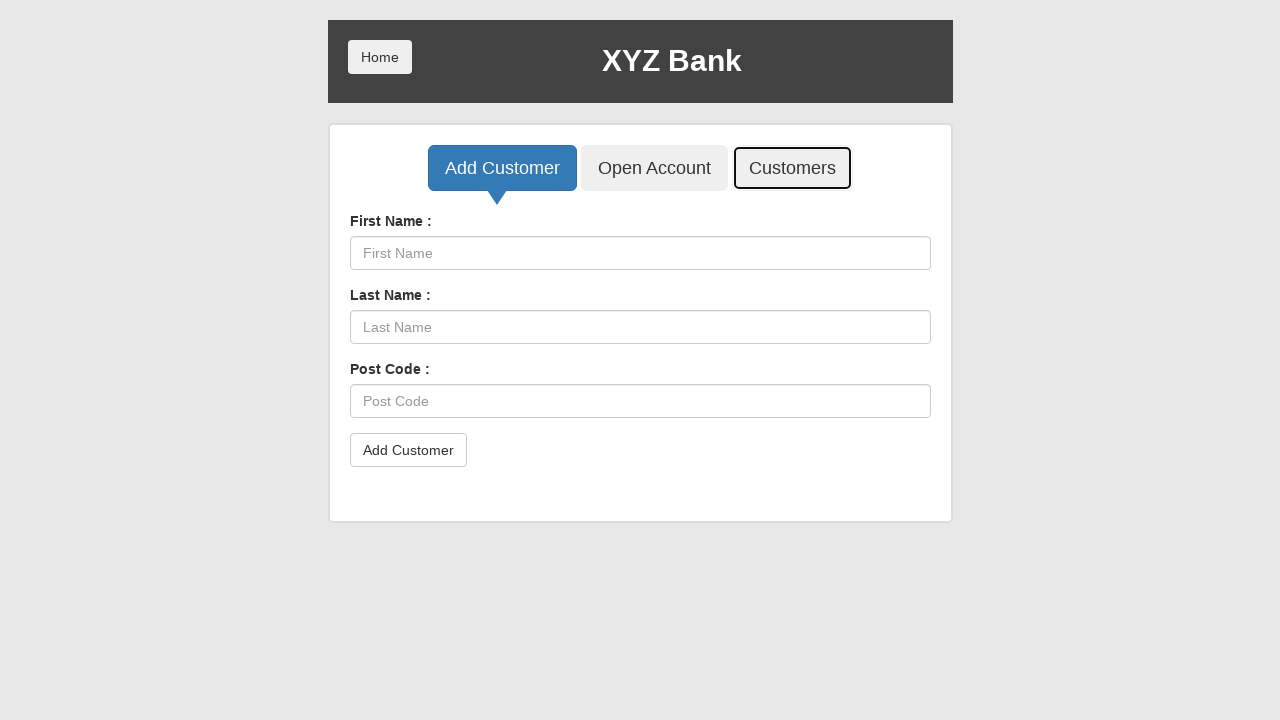

Waited for customers table to load
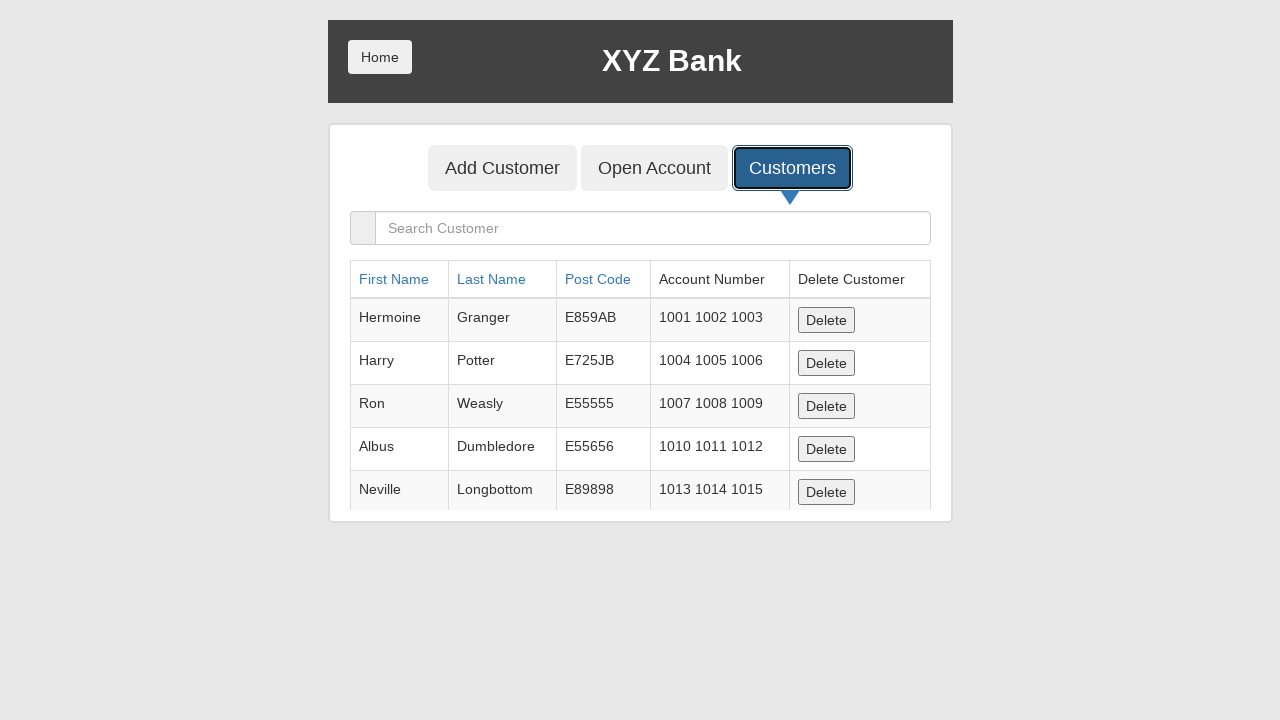

Located the last row in the customers table
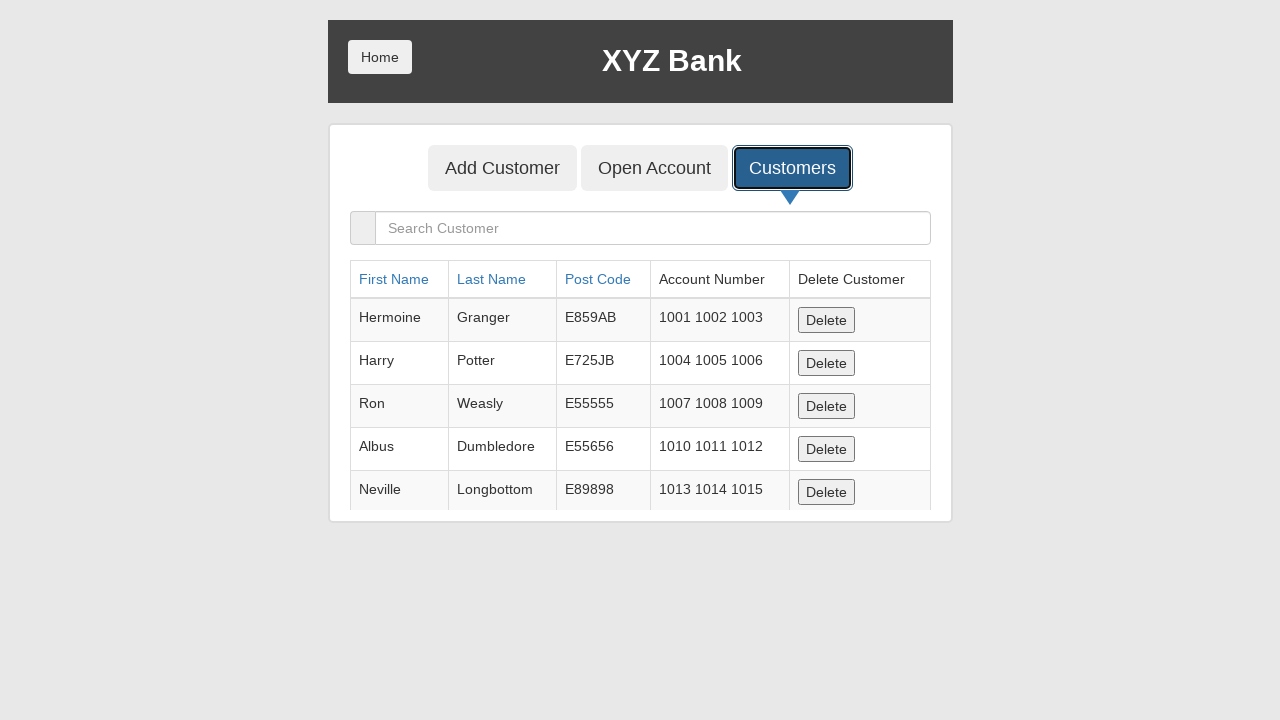

Verified customer first name 'John950' is present in the table
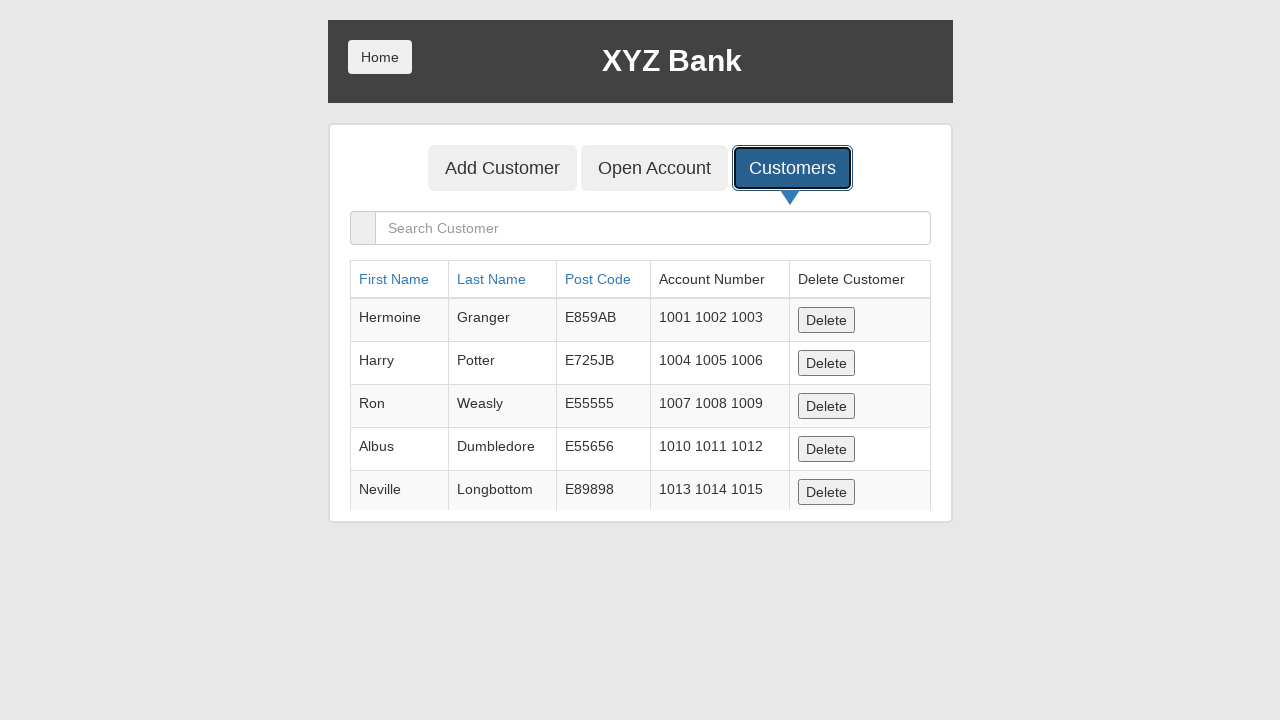

Verified customer last name 'Smith809' is present in the table
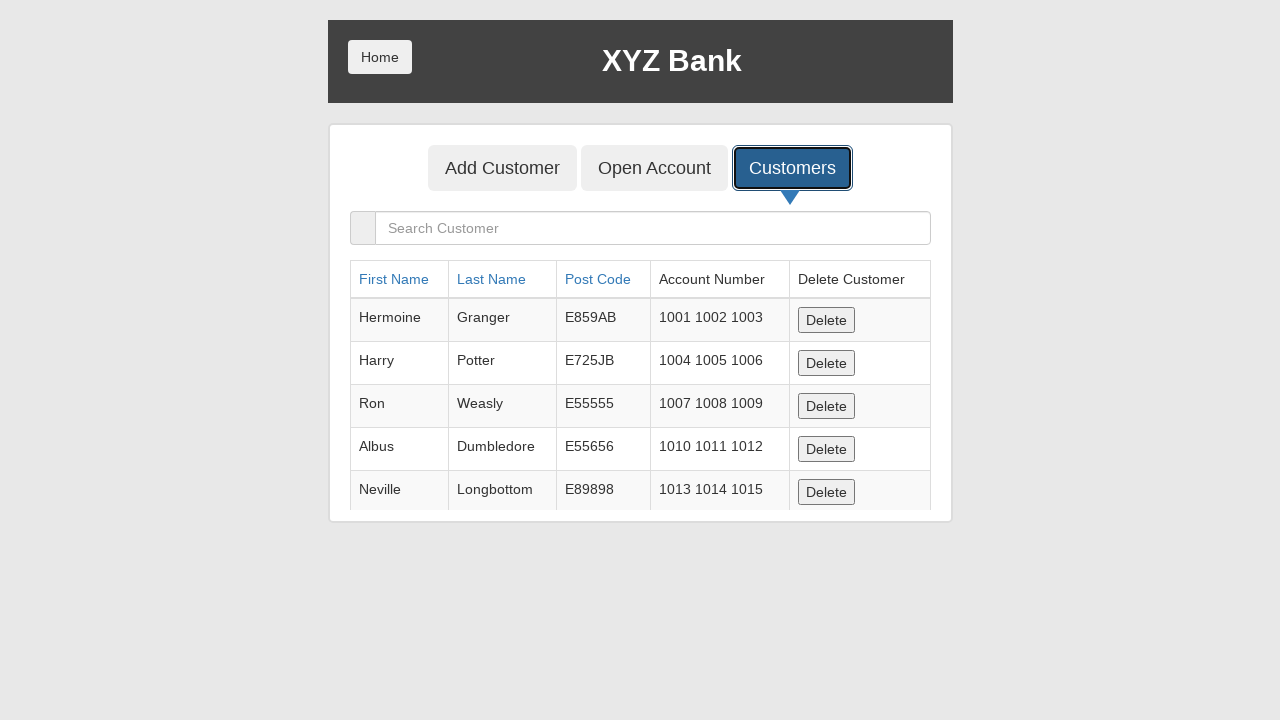

Verified customer postal code '78126' is present in the table
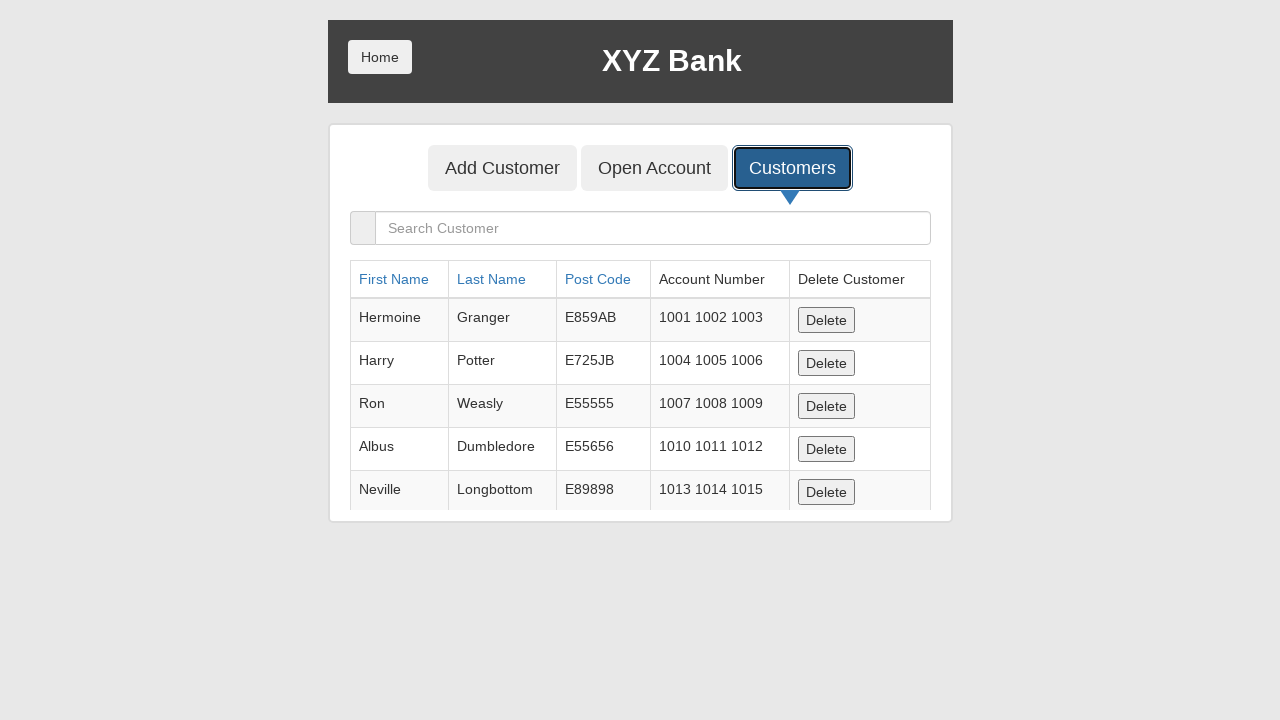

Verified new customer has no account number assigned
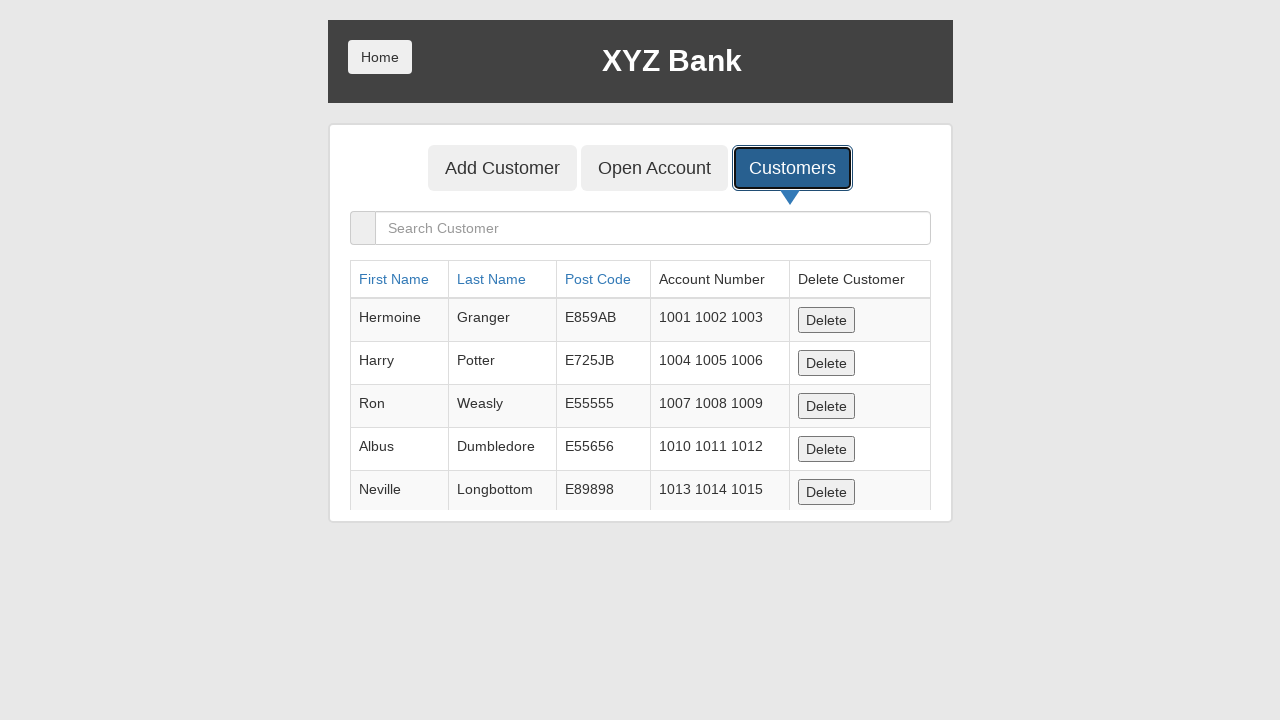

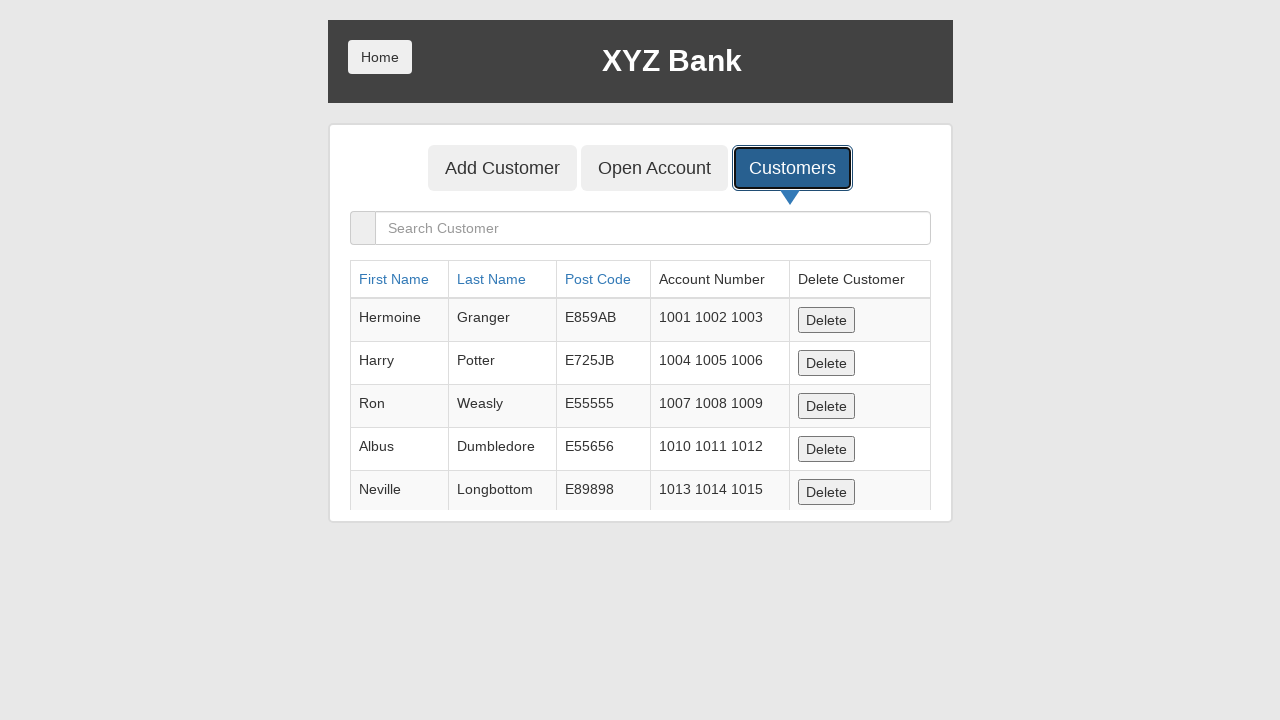